Tests hover functionality on the second image element and verifies the caption displays "name: user2"

Starting URL: https://the-internet.herokuapp.com/hovers

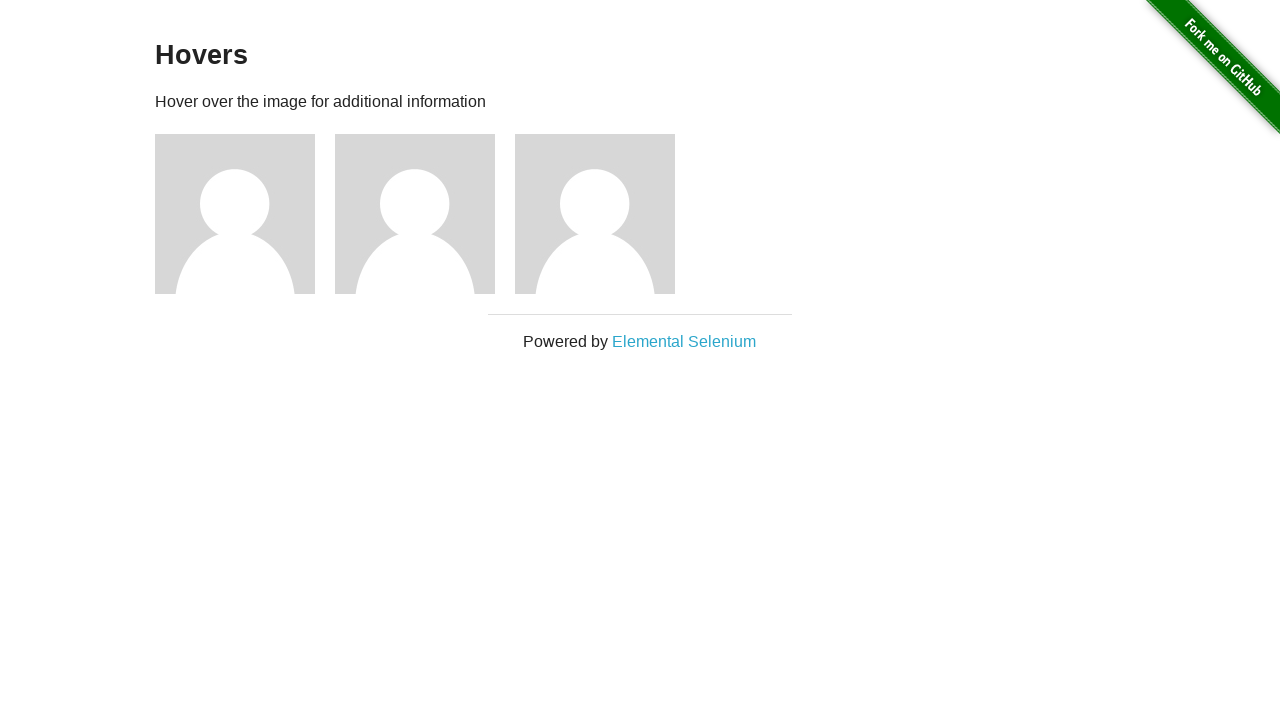

Hovered over the second image element at (425, 214) on #content .figure >> nth=1
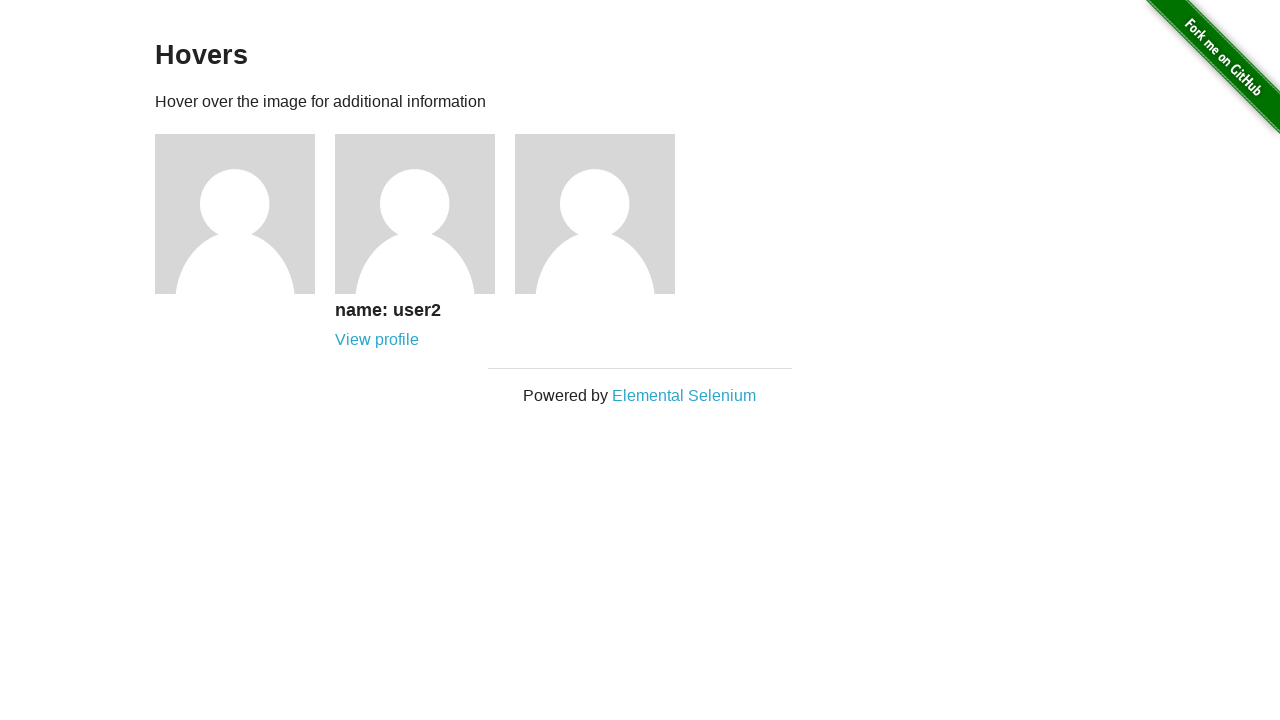

Located the second figcaption h5 element
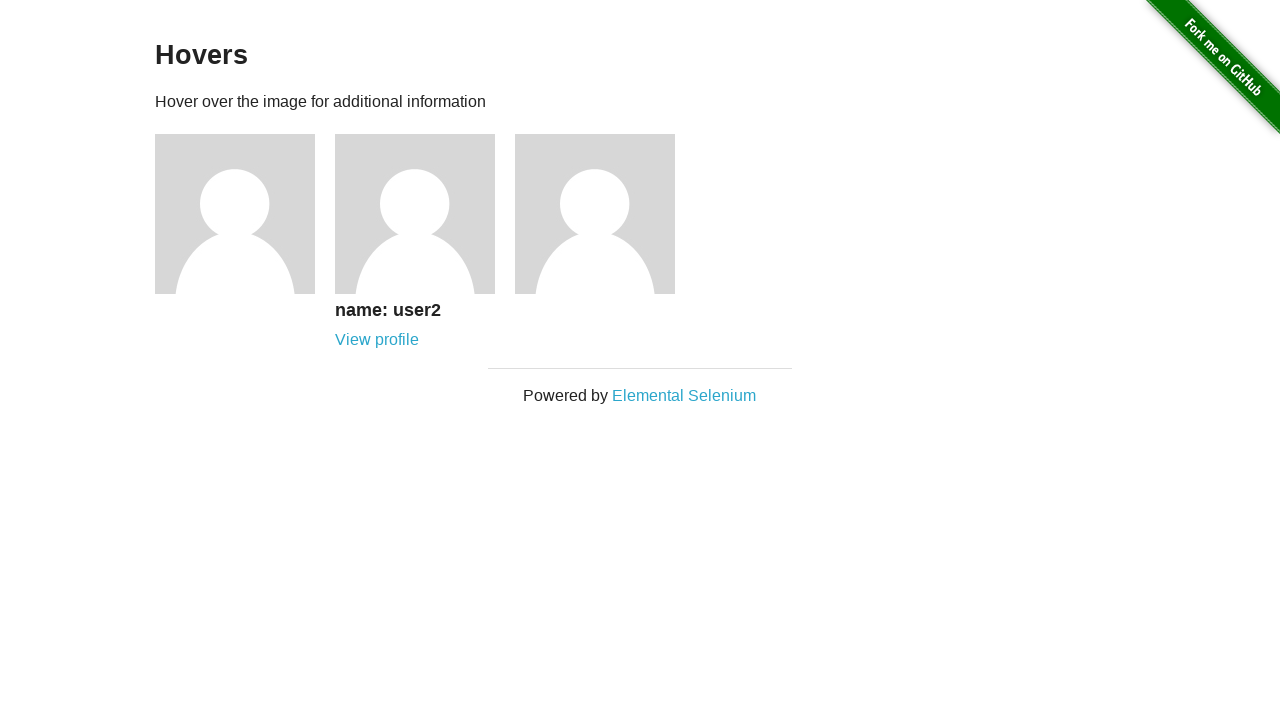

Waited for caption to become visible
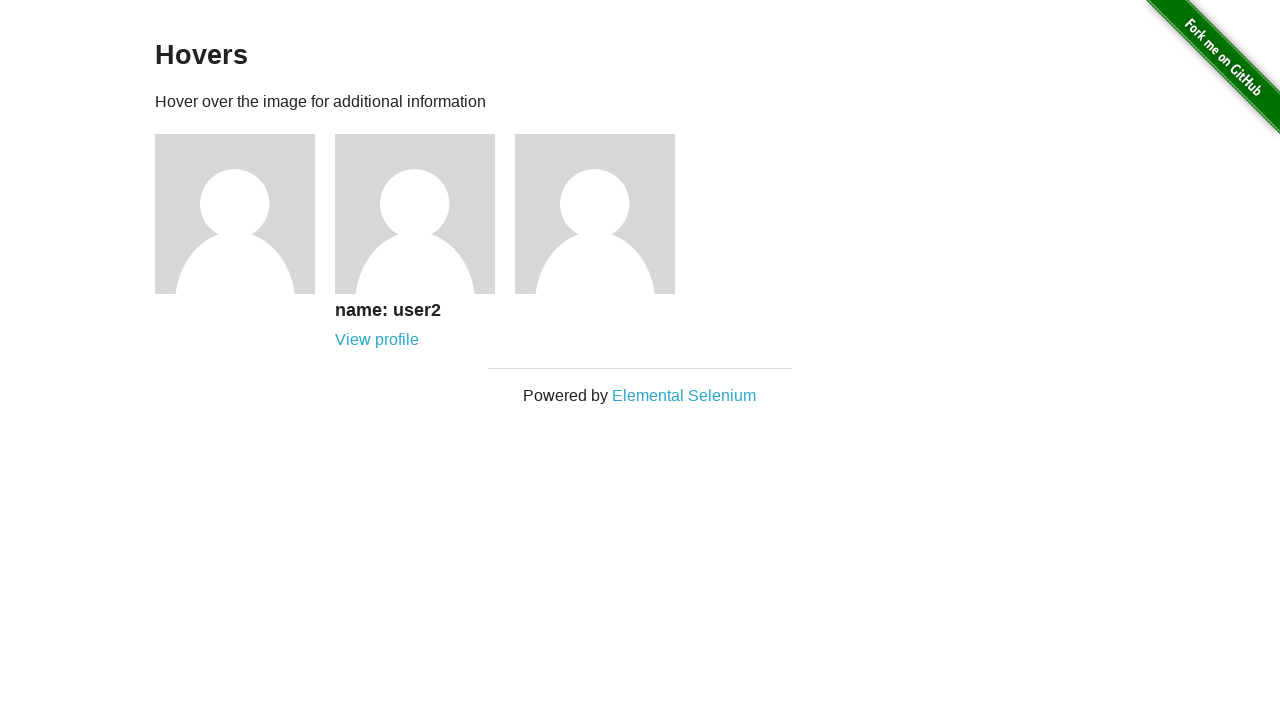

Verified caption displays 'name: user2'
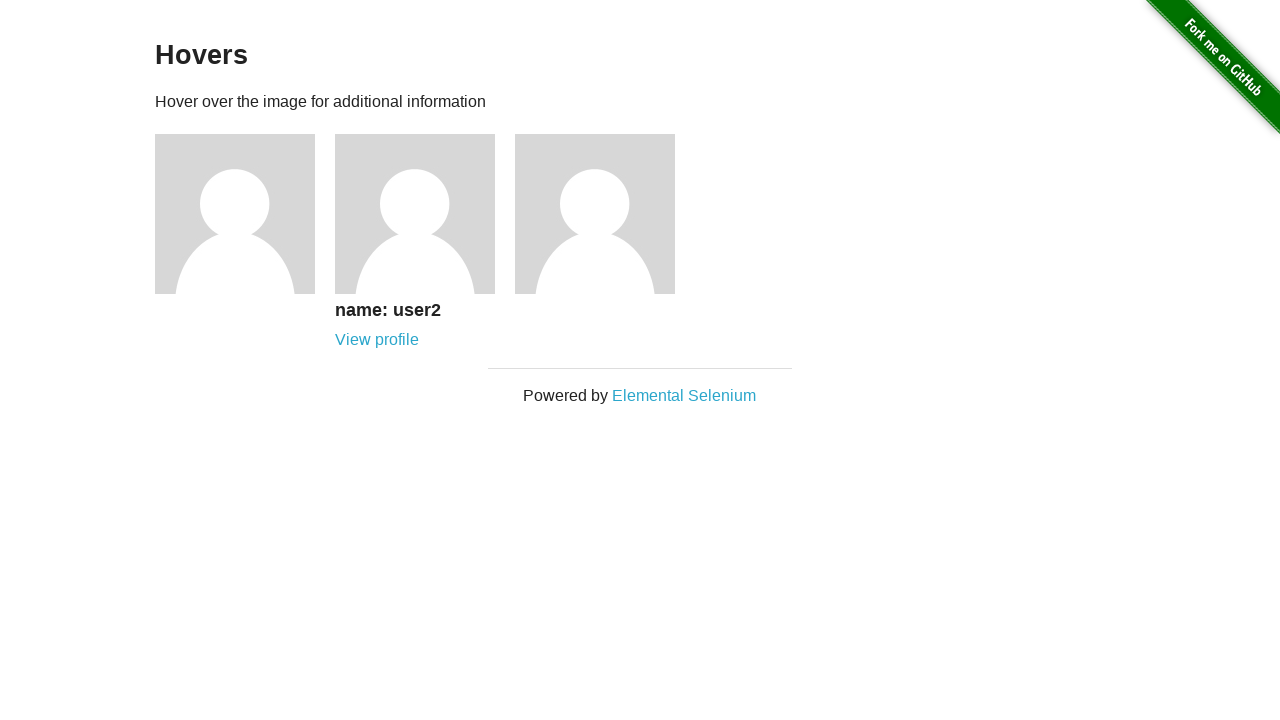

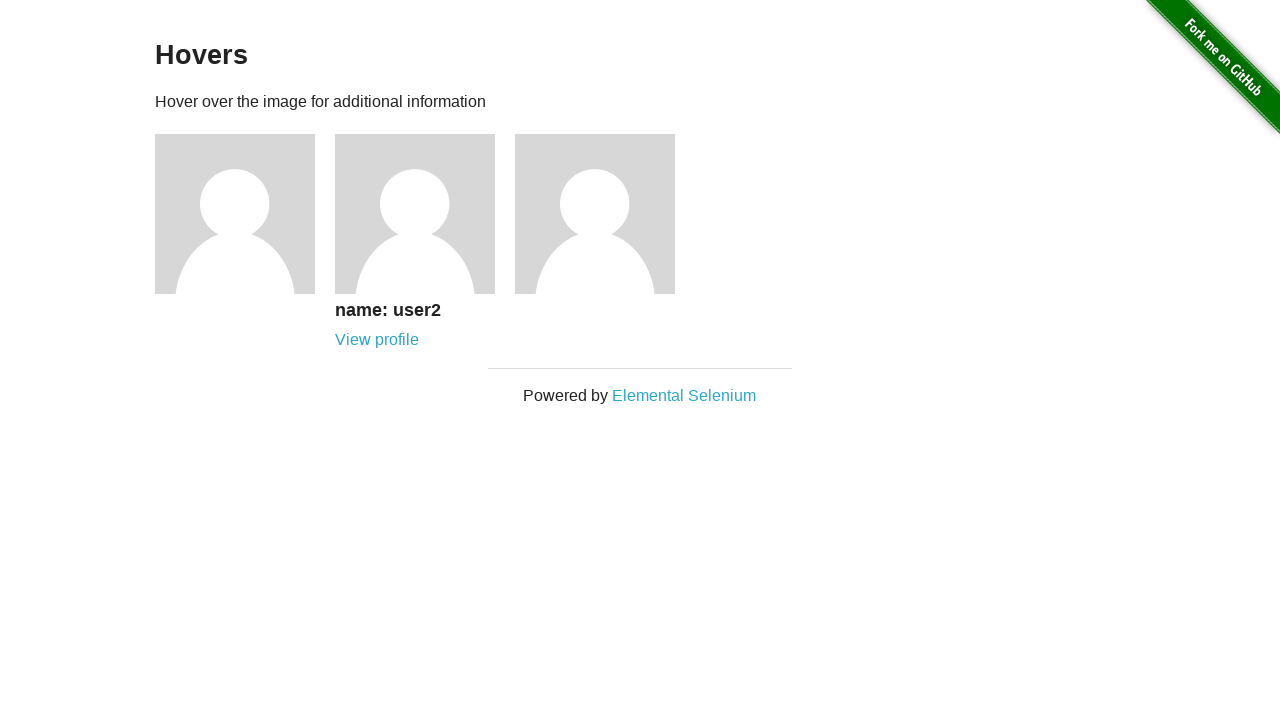